Tests dropdown selection functionality by selecting "Option 2" from a dropdown list and verifying the selection

Starting URL: http://the-internet.herokuapp.com/dropdown

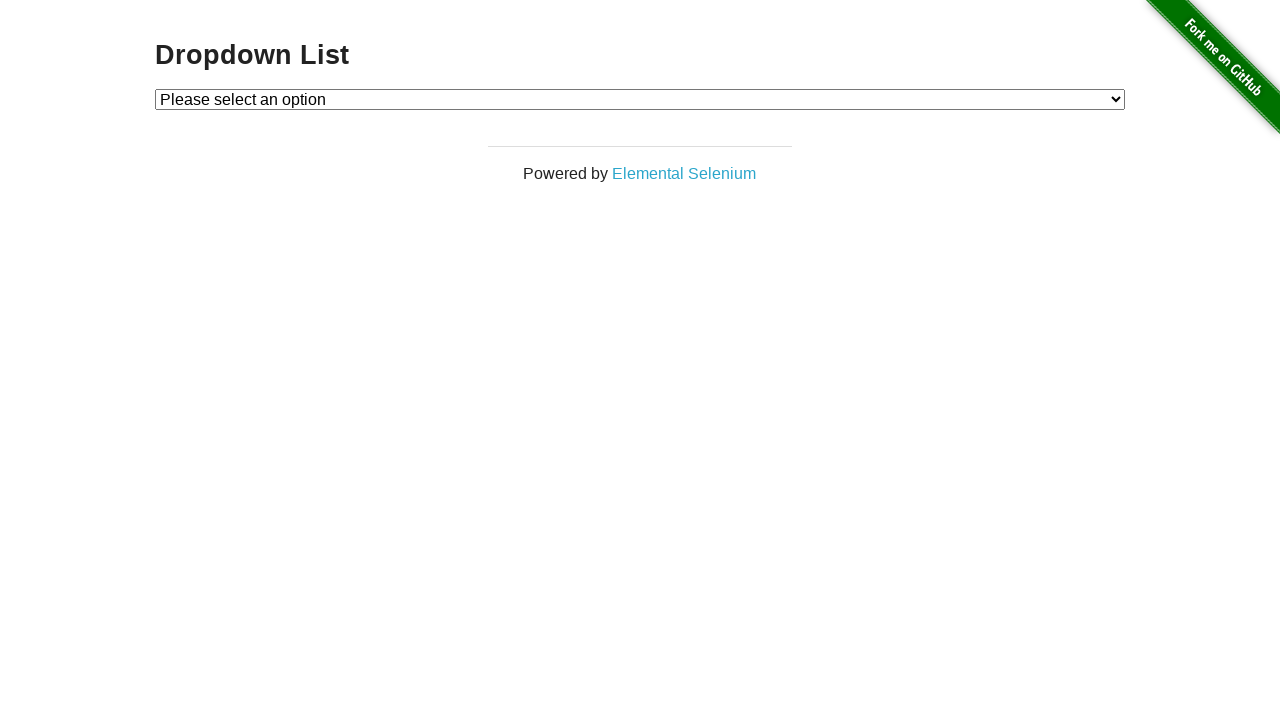

Selected 'Option 2' from dropdown using index 2 on #dropdown
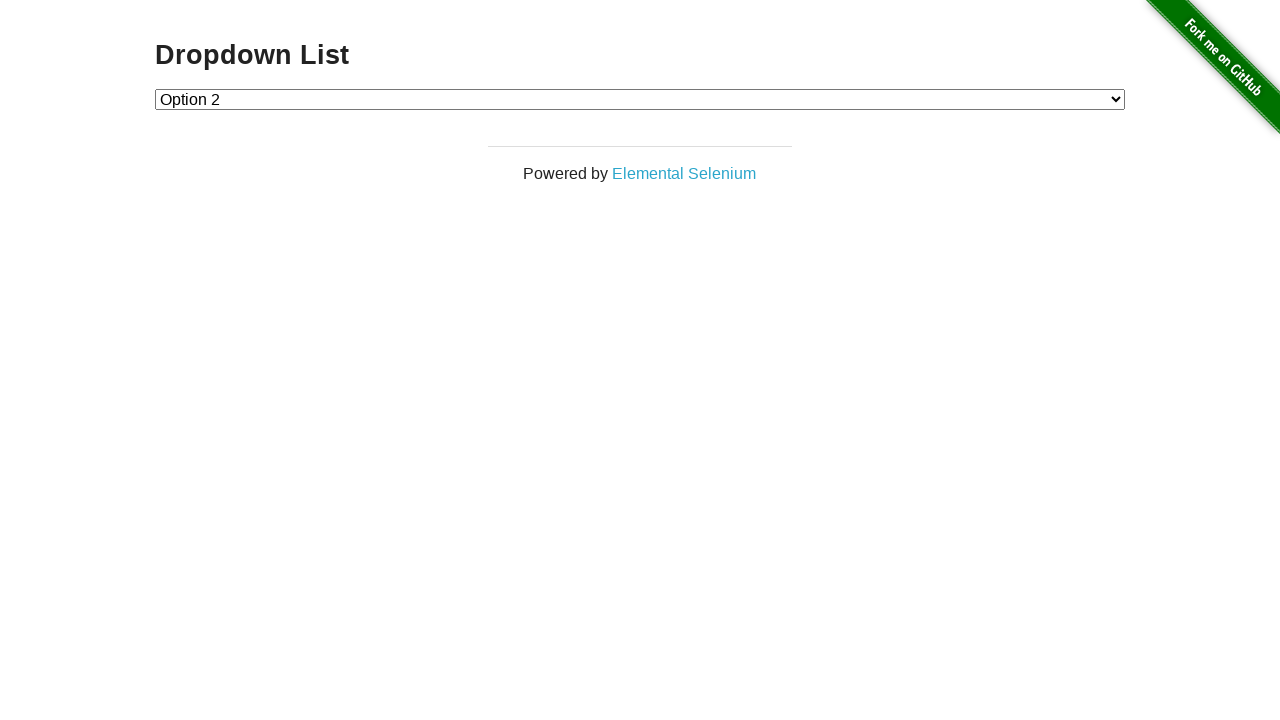

Retrieved dropdown input value
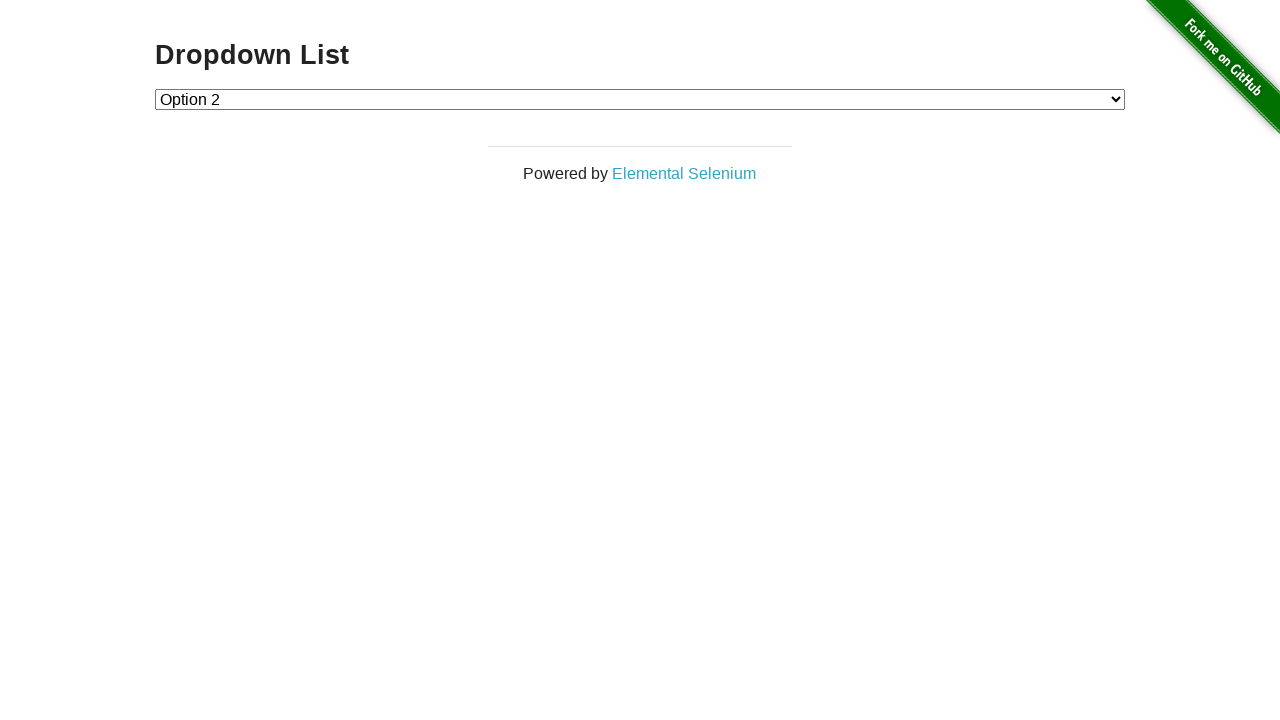

Verified that 'Option 2' is selected in the dropdown
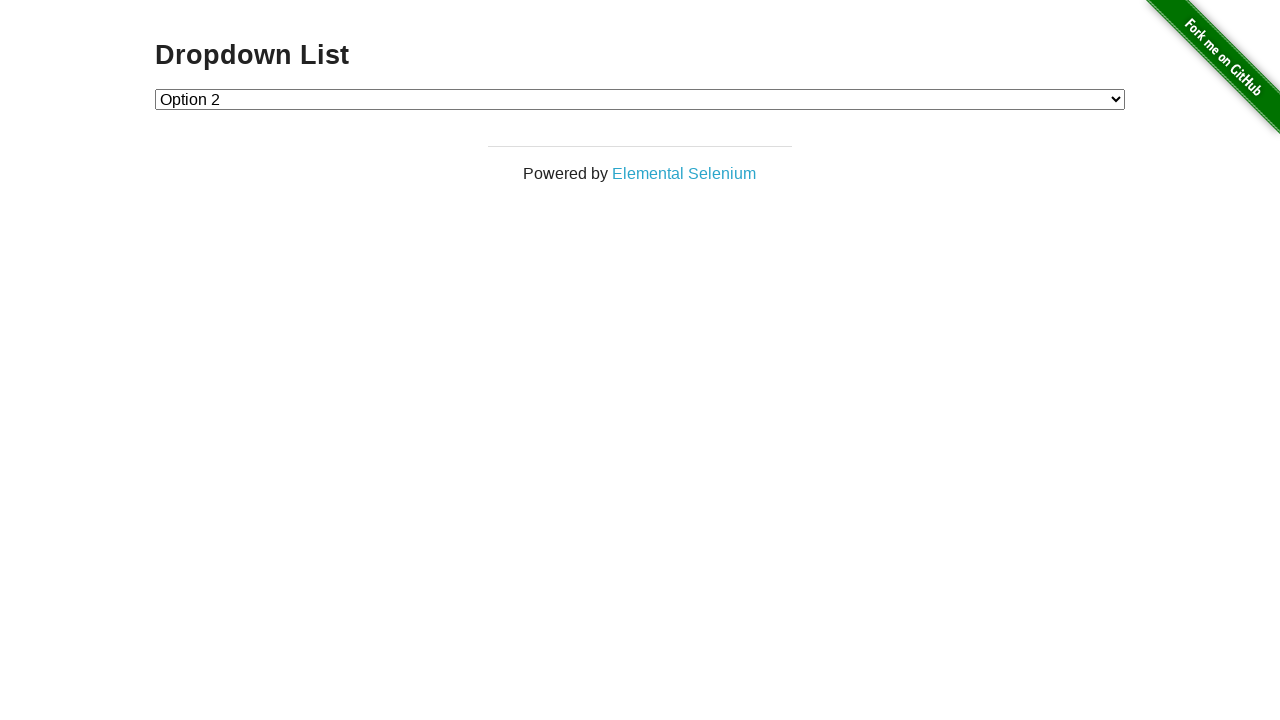

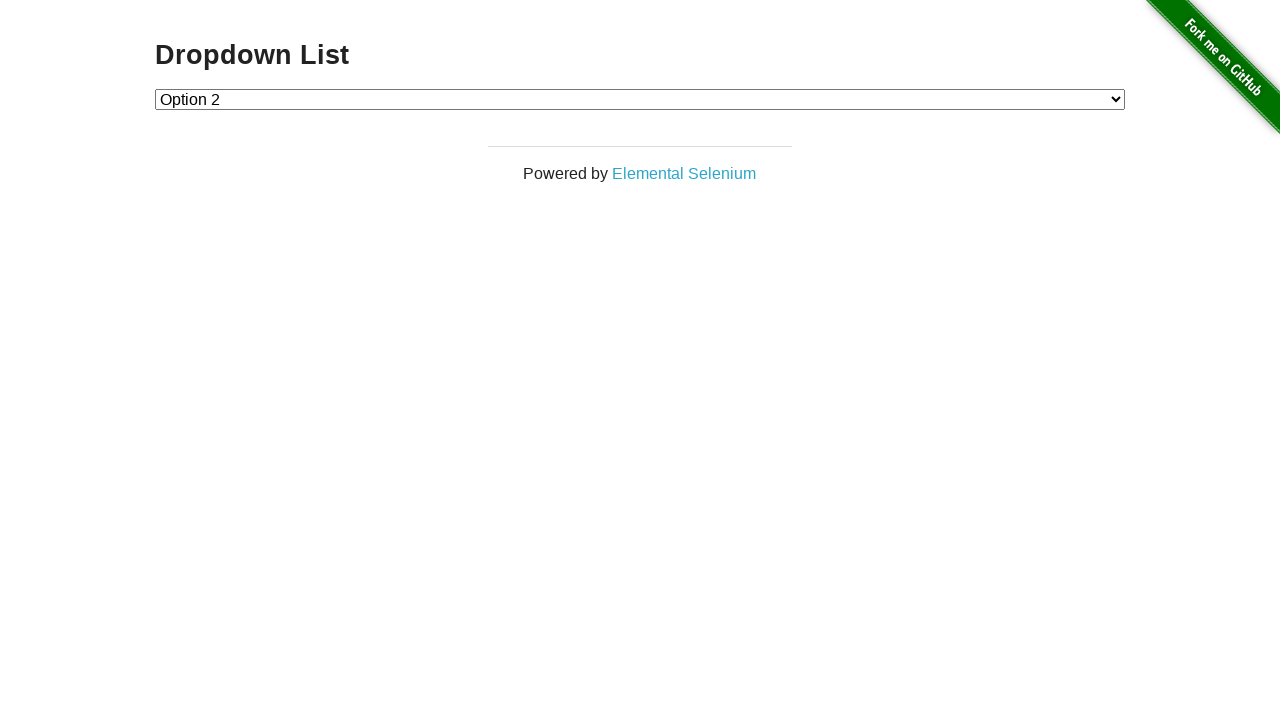